Tests accessing elements within nested shadow DOM structures by navigating through multiple shadow root levels

Starting URL: https://dev.automationtesting.in/shadow-dom

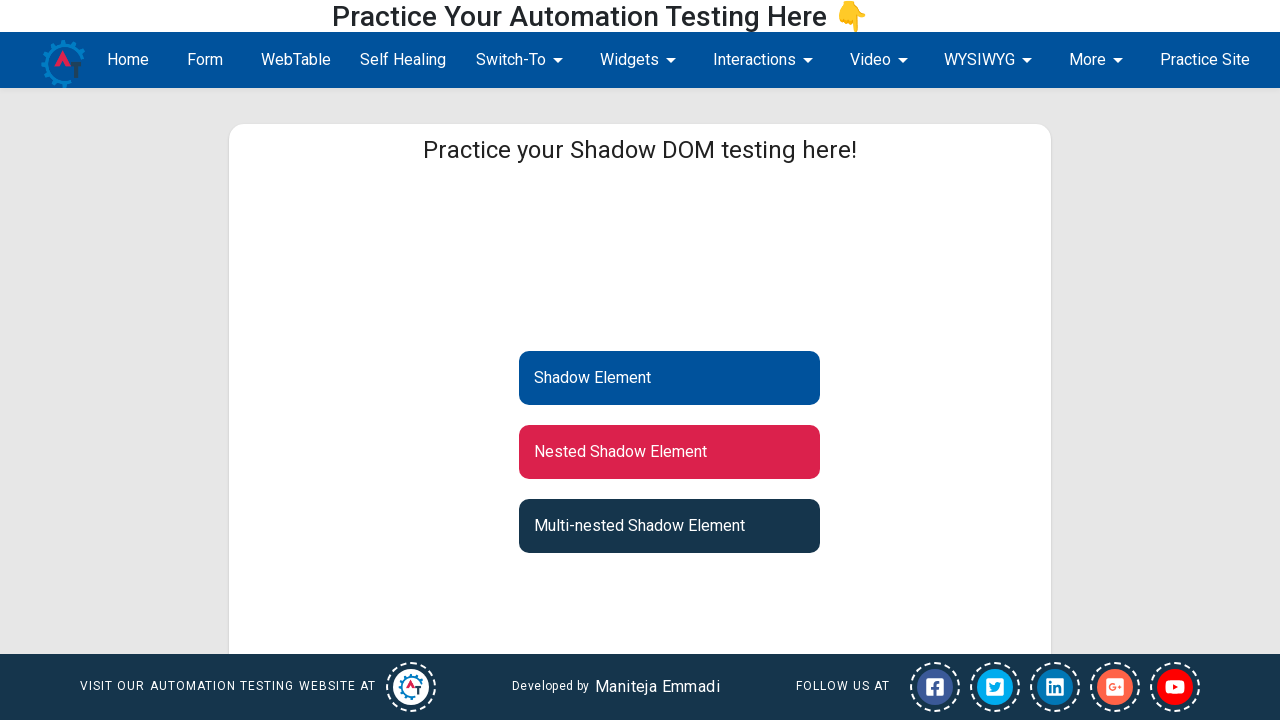

Navigated to shadow DOM testing page
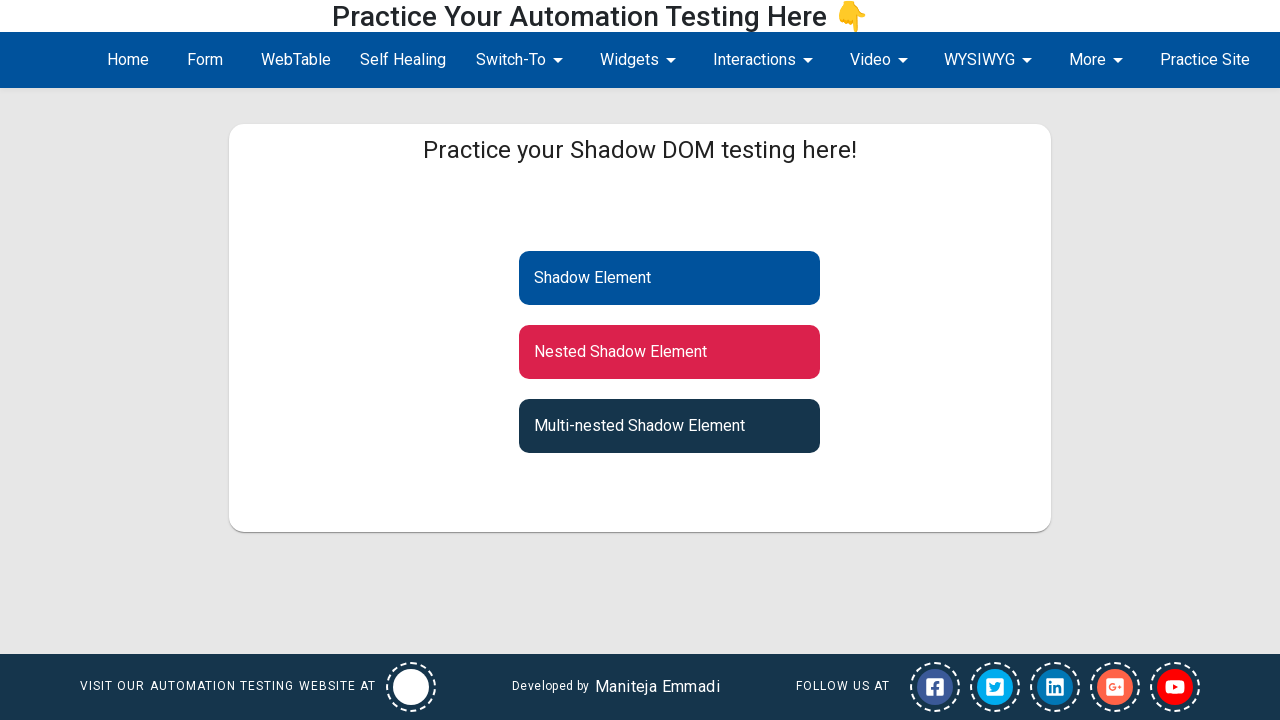

Located first shadow host element (#shadow-root)
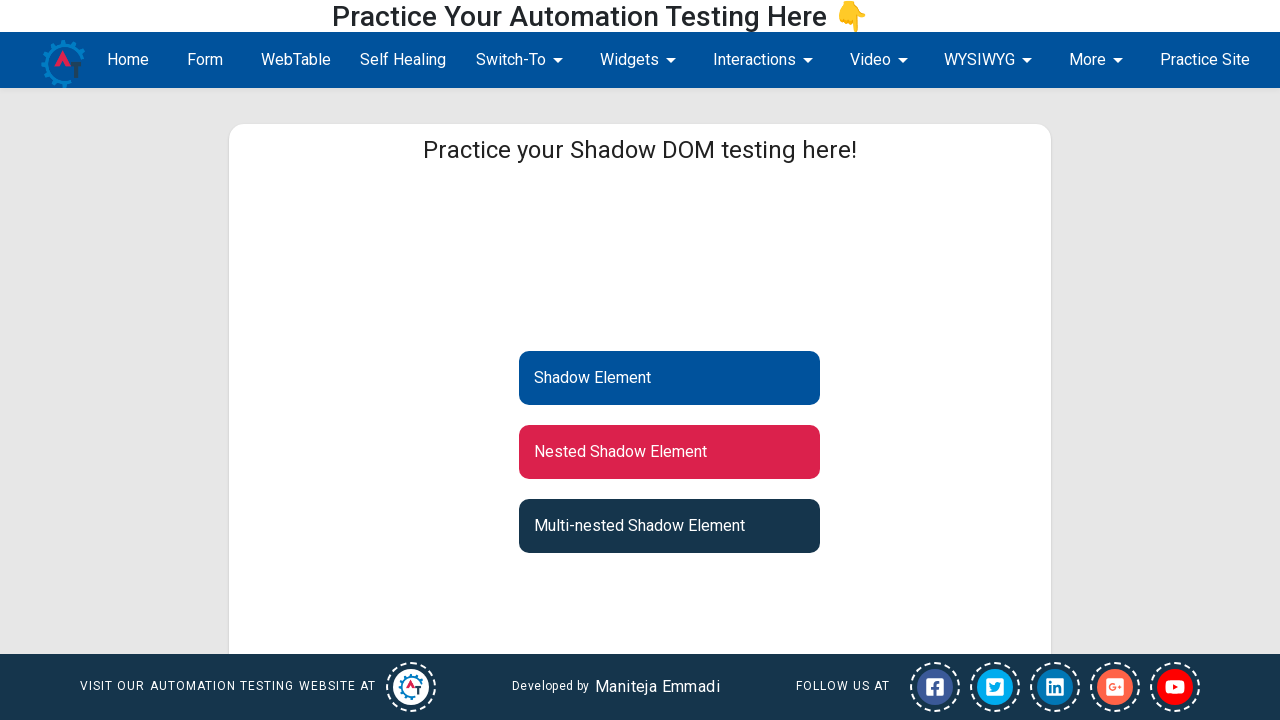

Accessed first shadow root
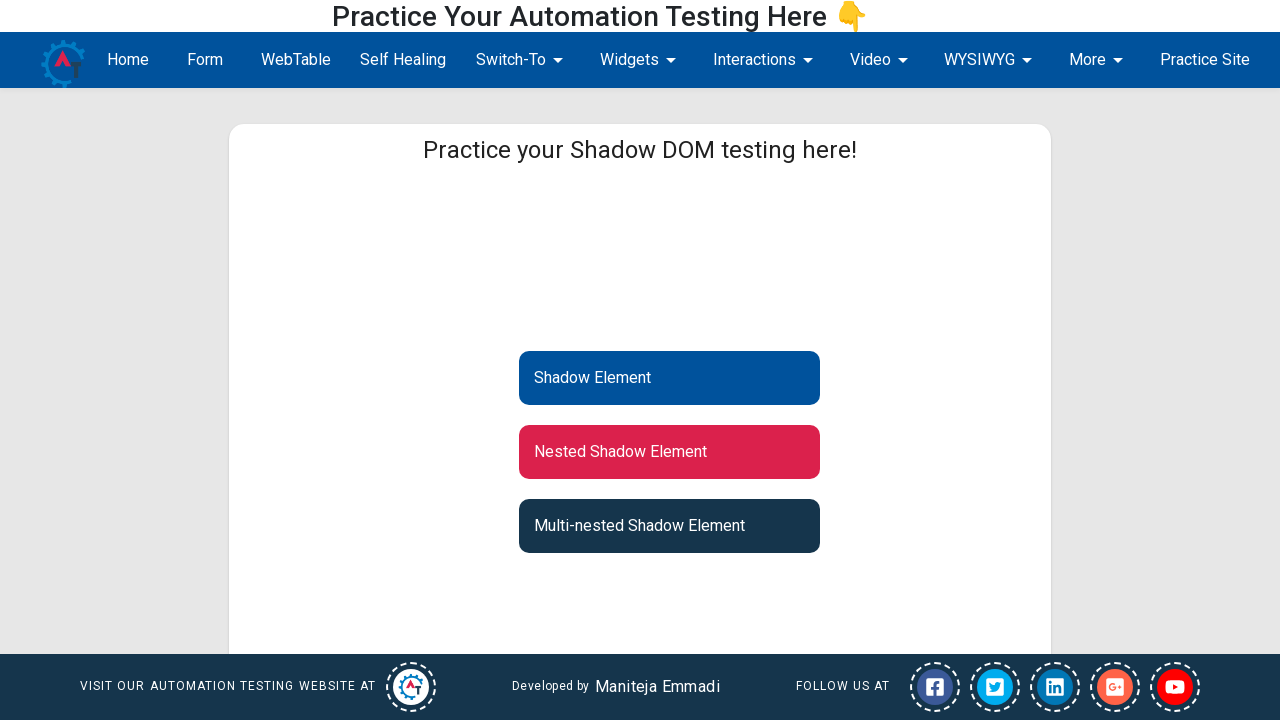

Located nested shadow host element (#inner-shadow-dom) within first shadow root
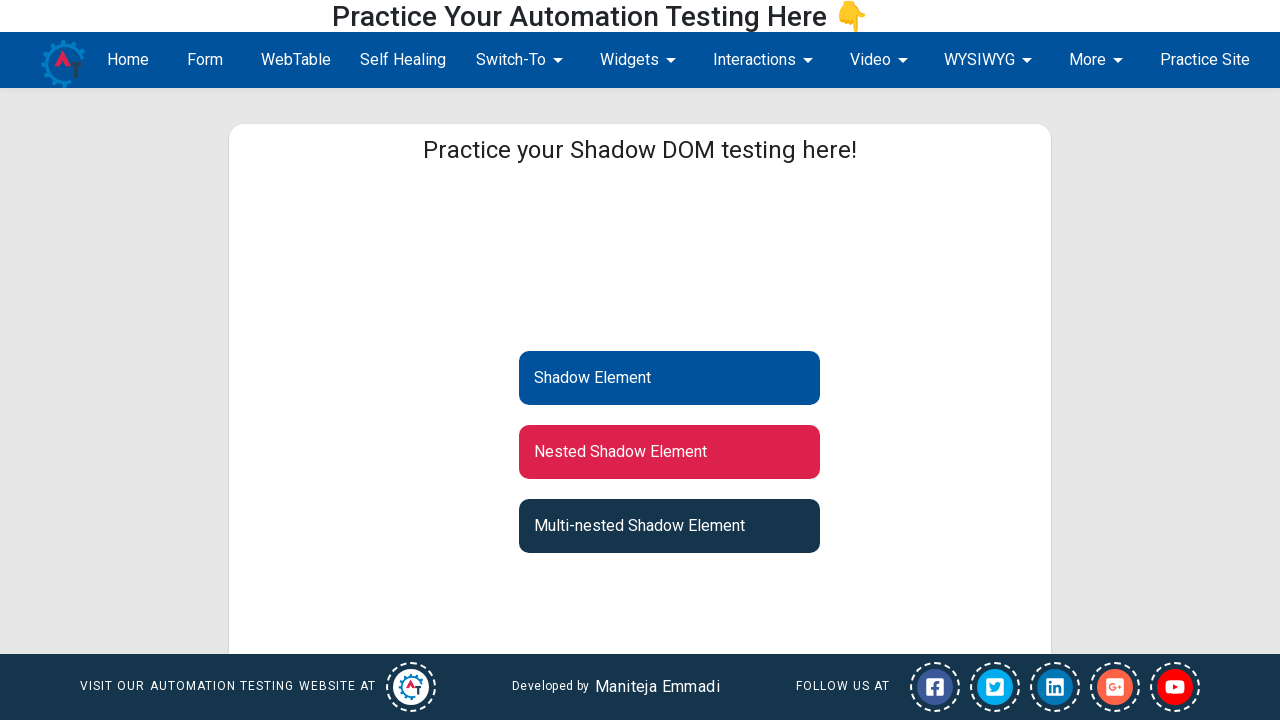

Accessed second nested shadow root
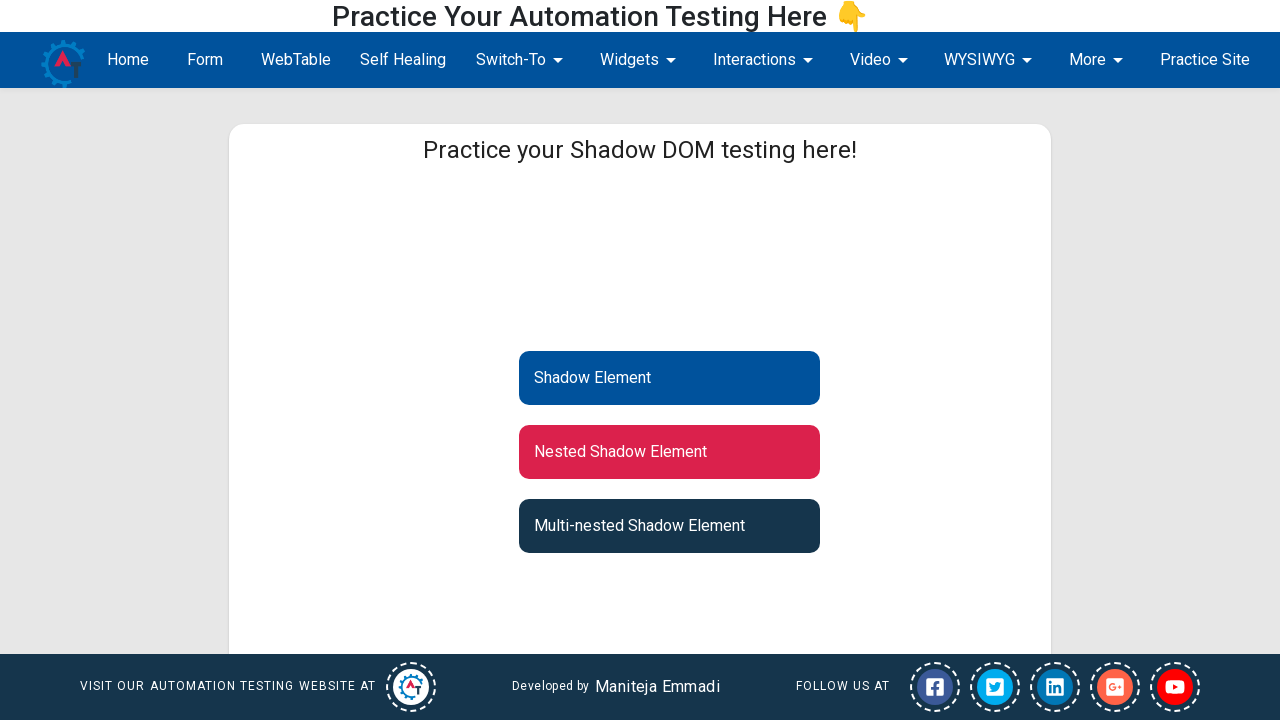

Retrieved text content from nested shadow element (#nested-shadow-element)
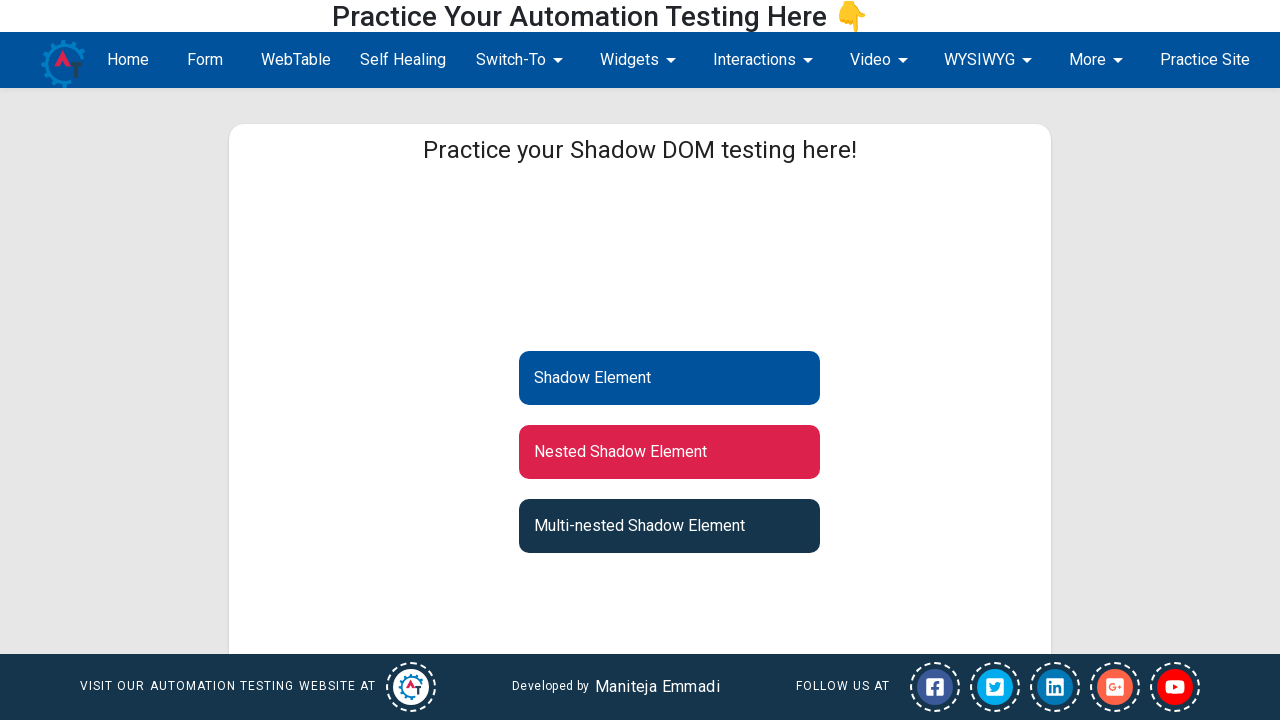

Printed nested element text: Nested Shadow Element
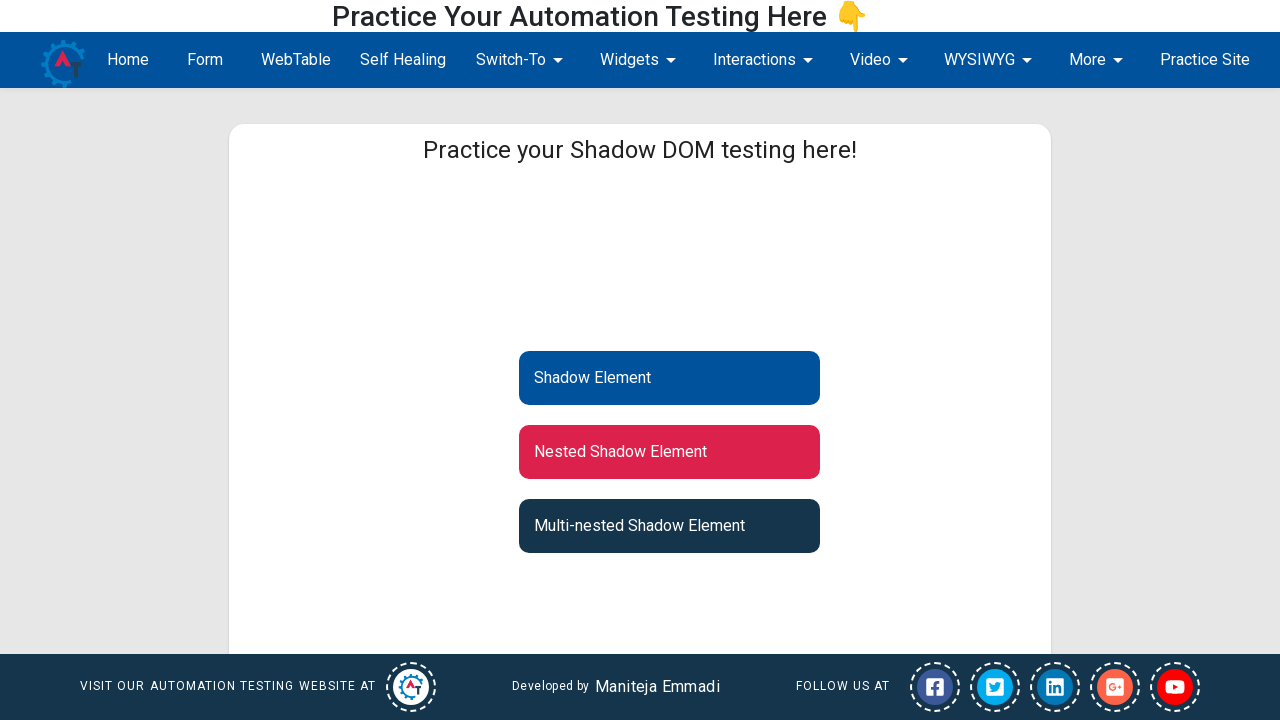

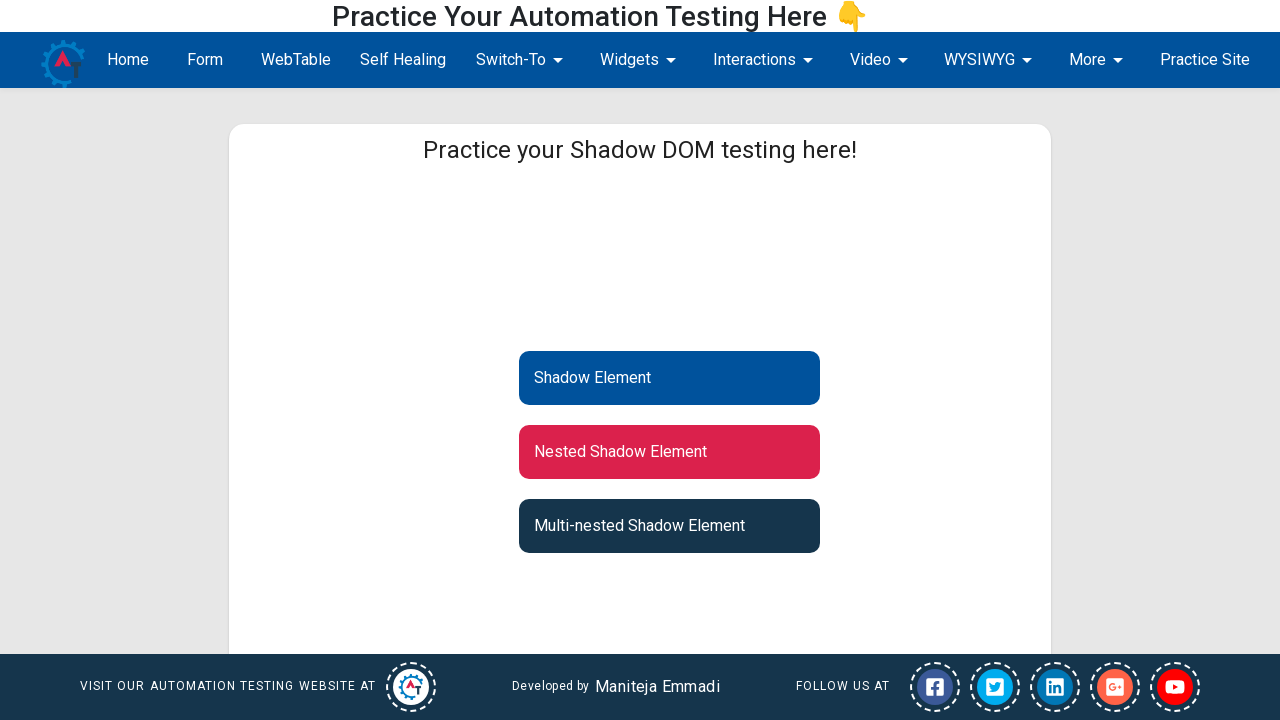